Tests JavaScript alert handling by interacting with birthday reminder, delete file confirmation, and name prompt alerts

Starting URL: https://syntaxprojects.com/javascript-alert-box-demo-homework.php

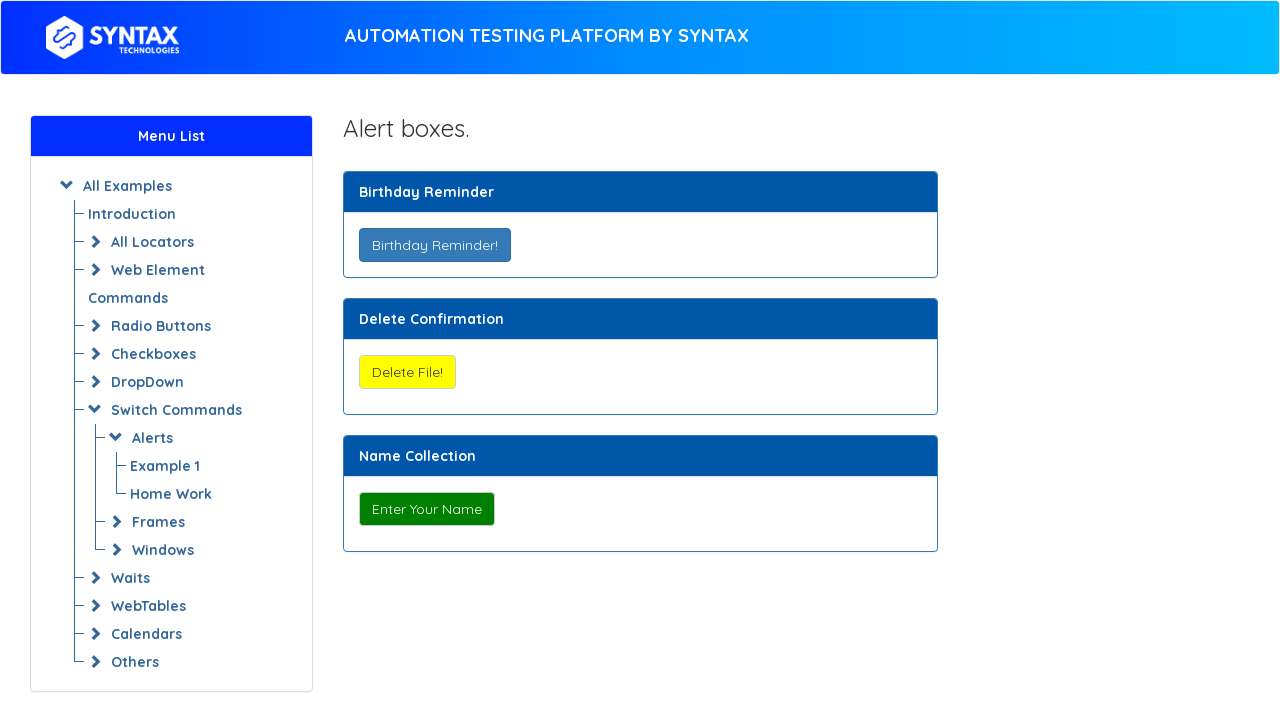

Clicked Birthday Reminder button at (434, 245) on xpath=//button[@onclick='myAlertFunction()']
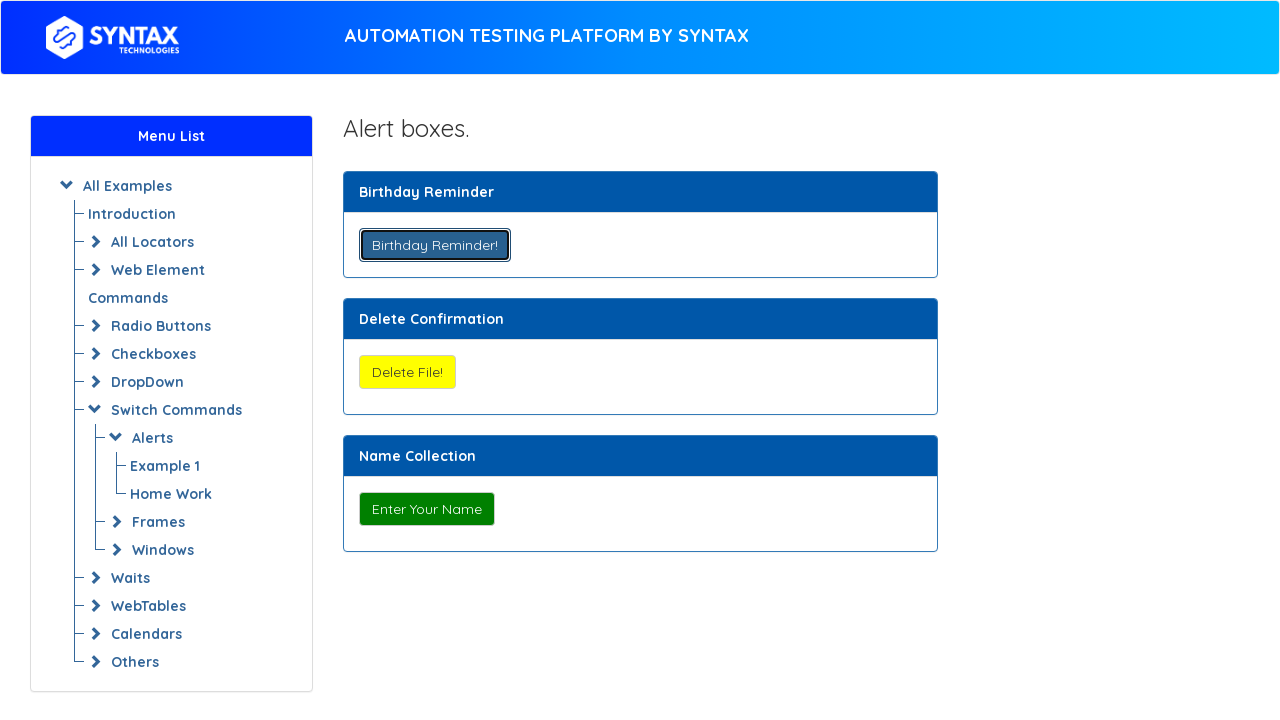

Accepted birthday reminder alert
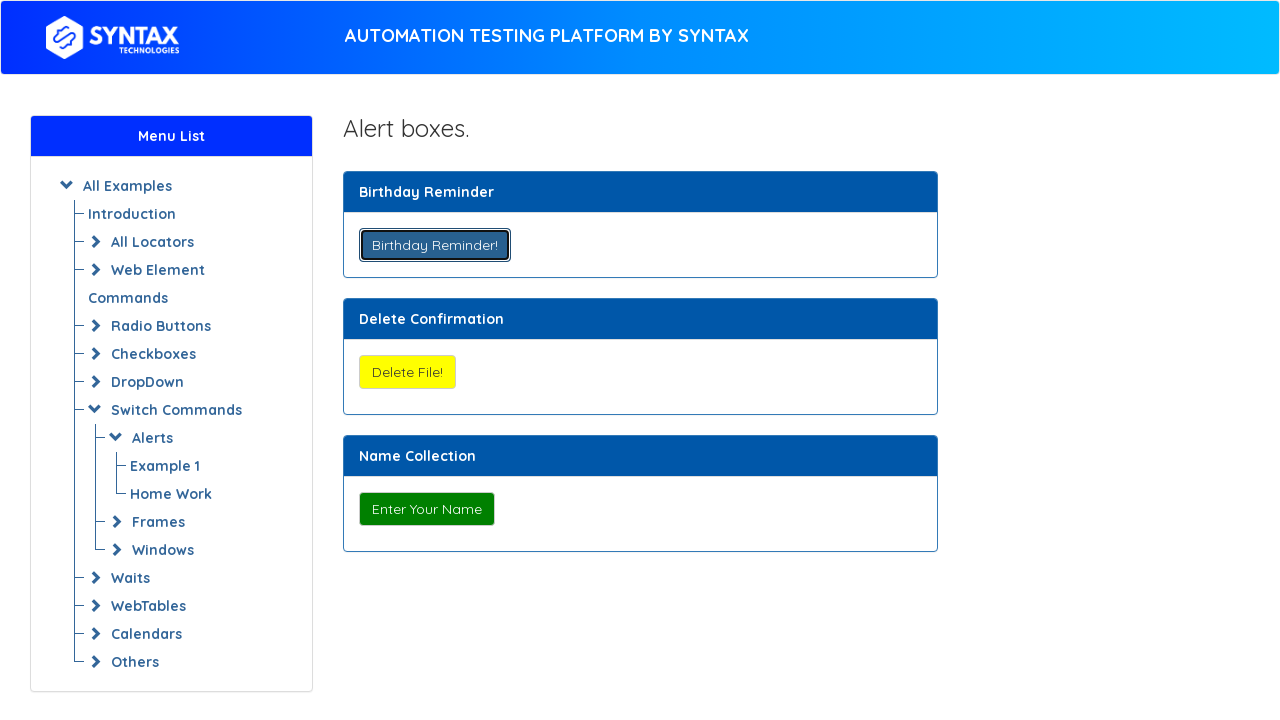

Clicked Delete File button at (407, 372) on xpath=//button[@onclick='myConfirmFunction()']
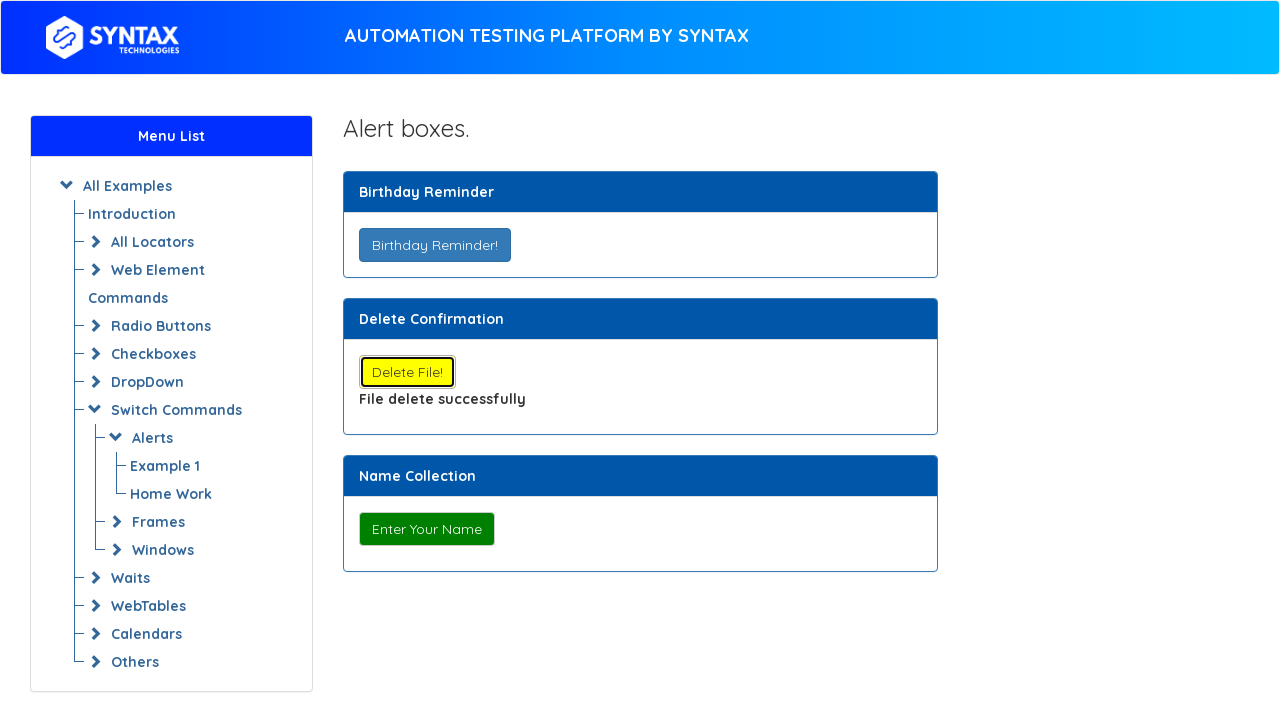

Dismissed delete file confirmation alert
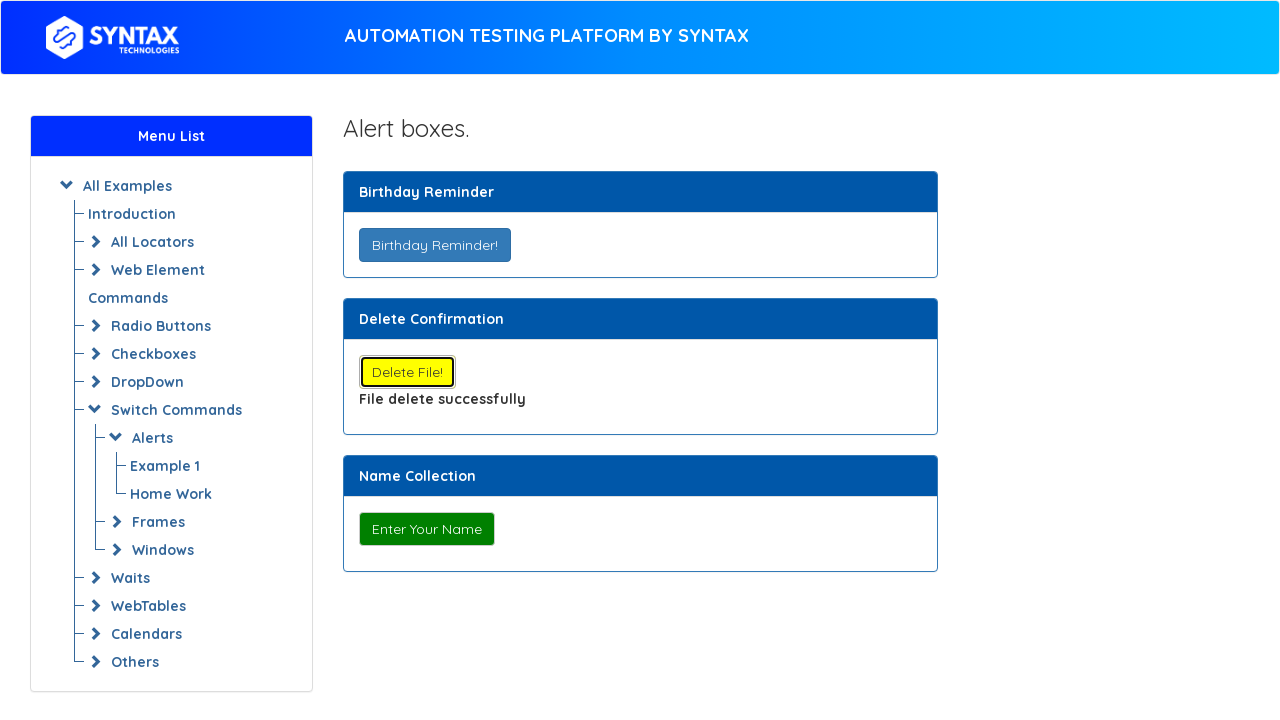

Clicked Enter Your Name button at (426, 529) on xpath=//button[@onclick='myPromptFunction()']
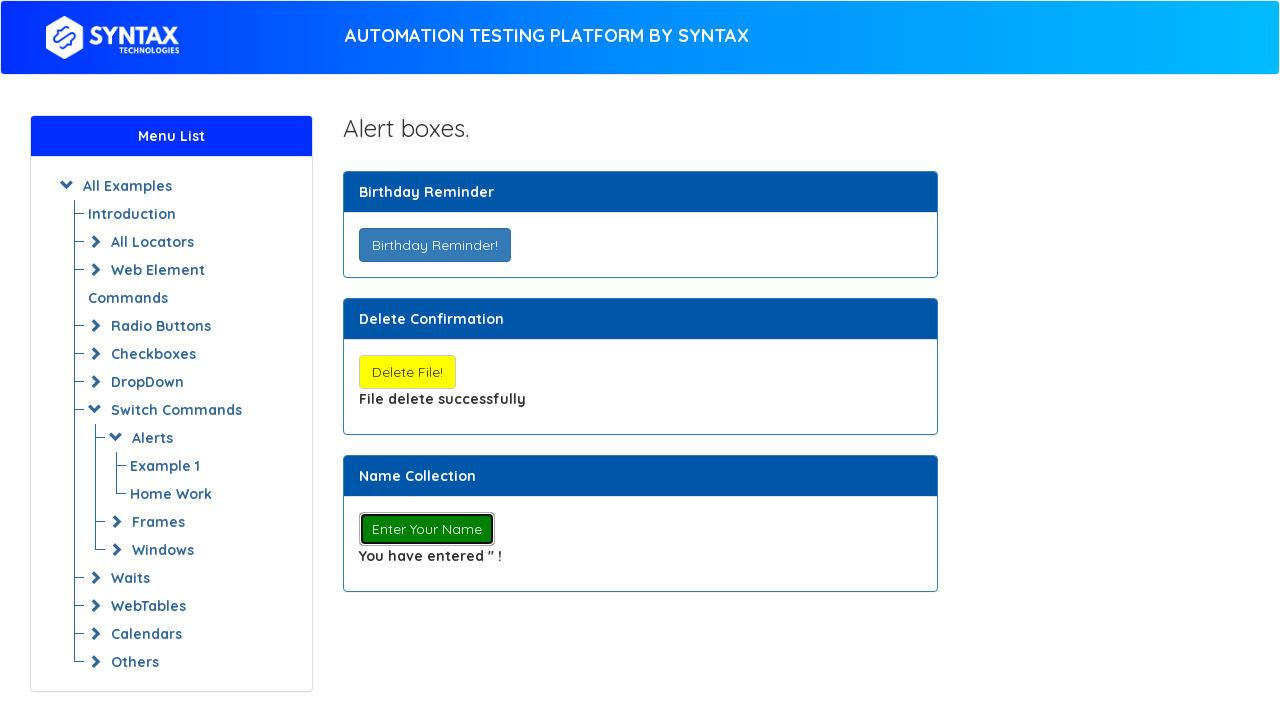

Accepted name prompt alert with 'Olivera'
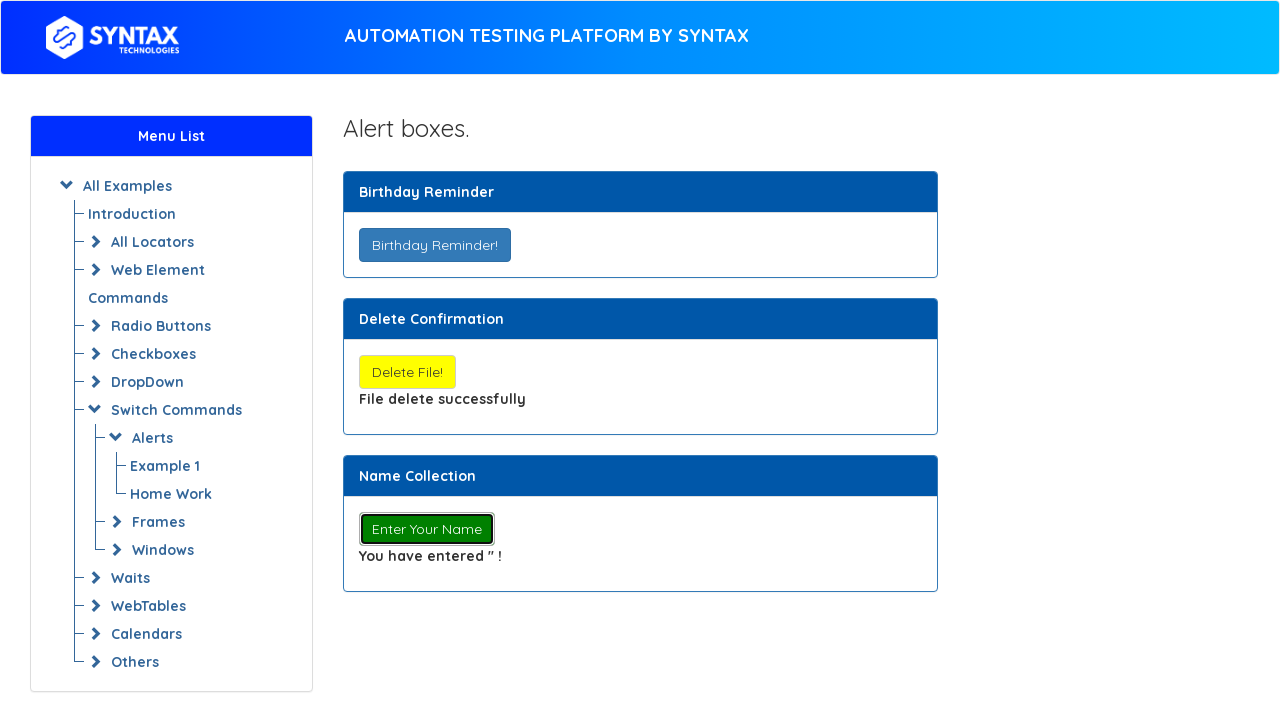

Name element loaded on screen
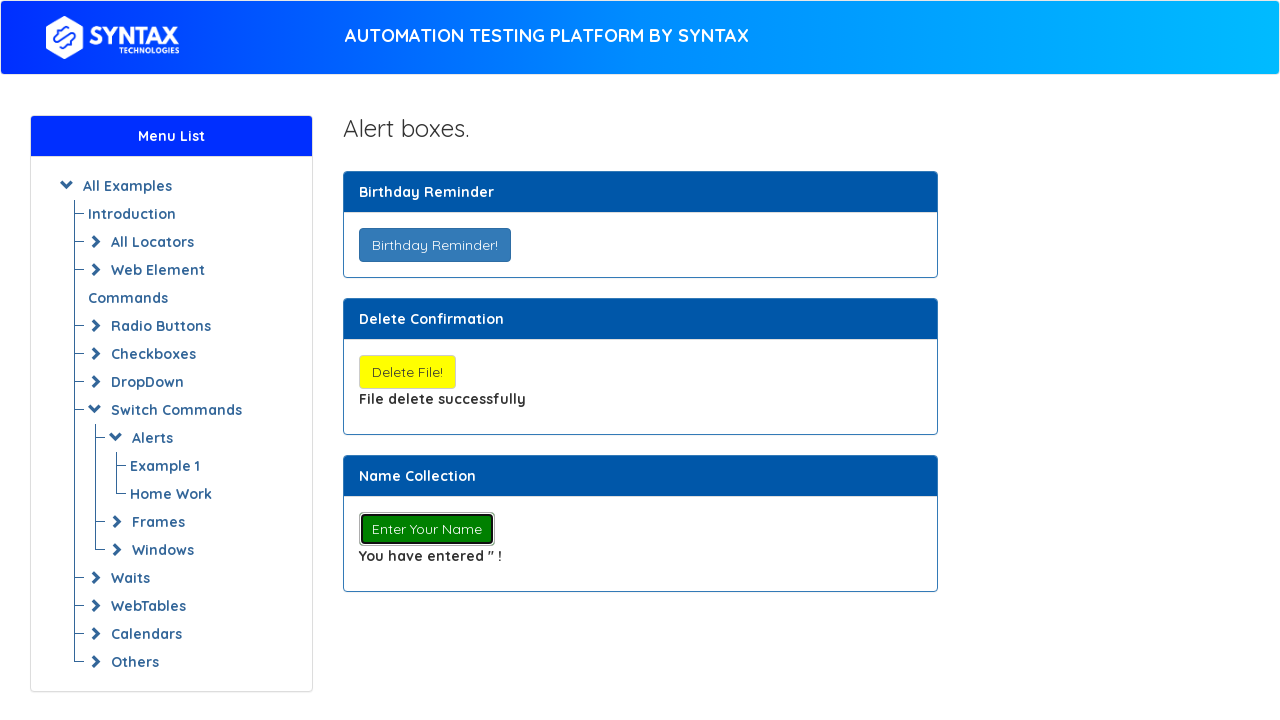

Verified name is displayed: 'You have entered '' !'
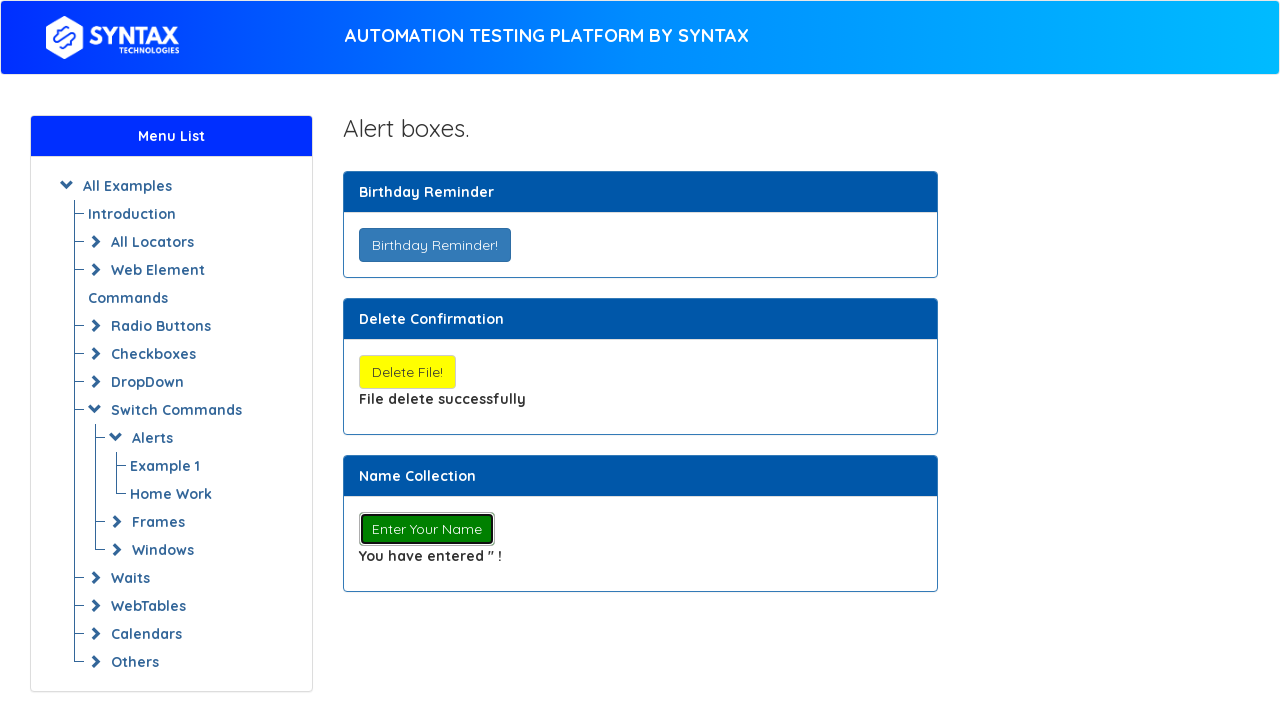

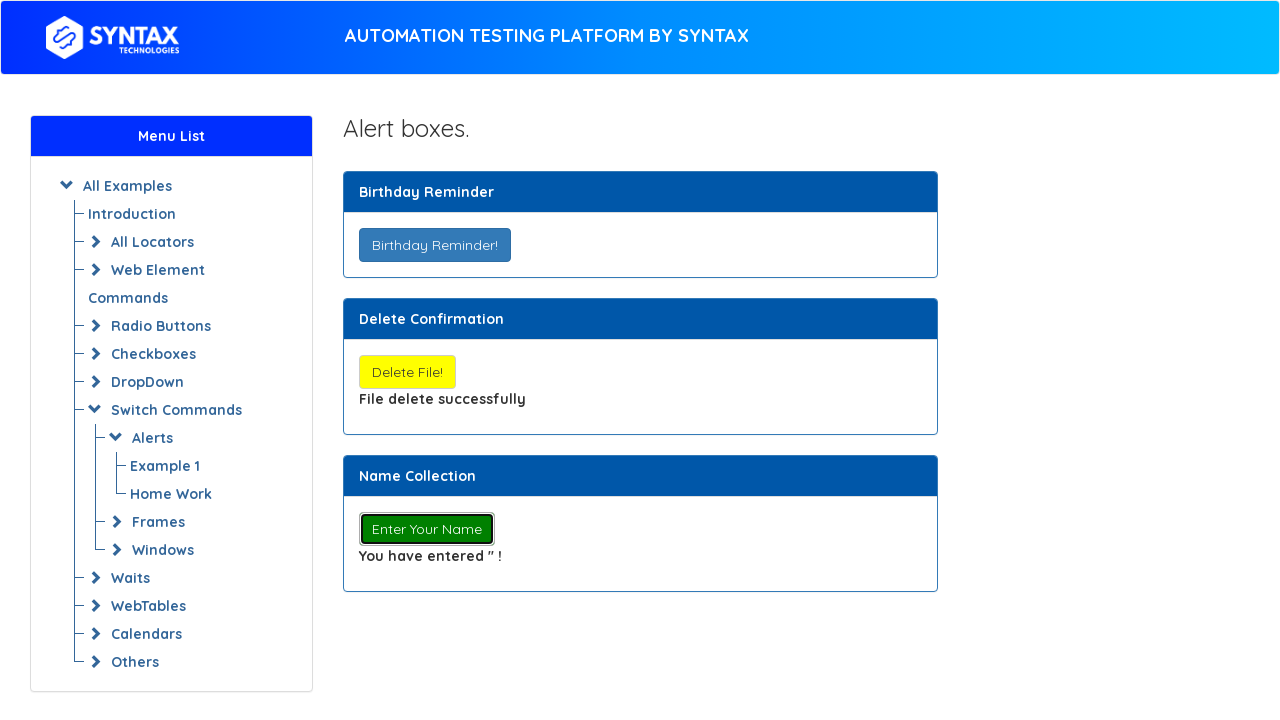